Tests the Add/Remove Elements functionality by clicking the Add Element button, verifying the Delete button appears, clicking Delete, and verifying the page heading is still visible

Starting URL: https://the-internet.herokuapp.com/add_remove_elements/

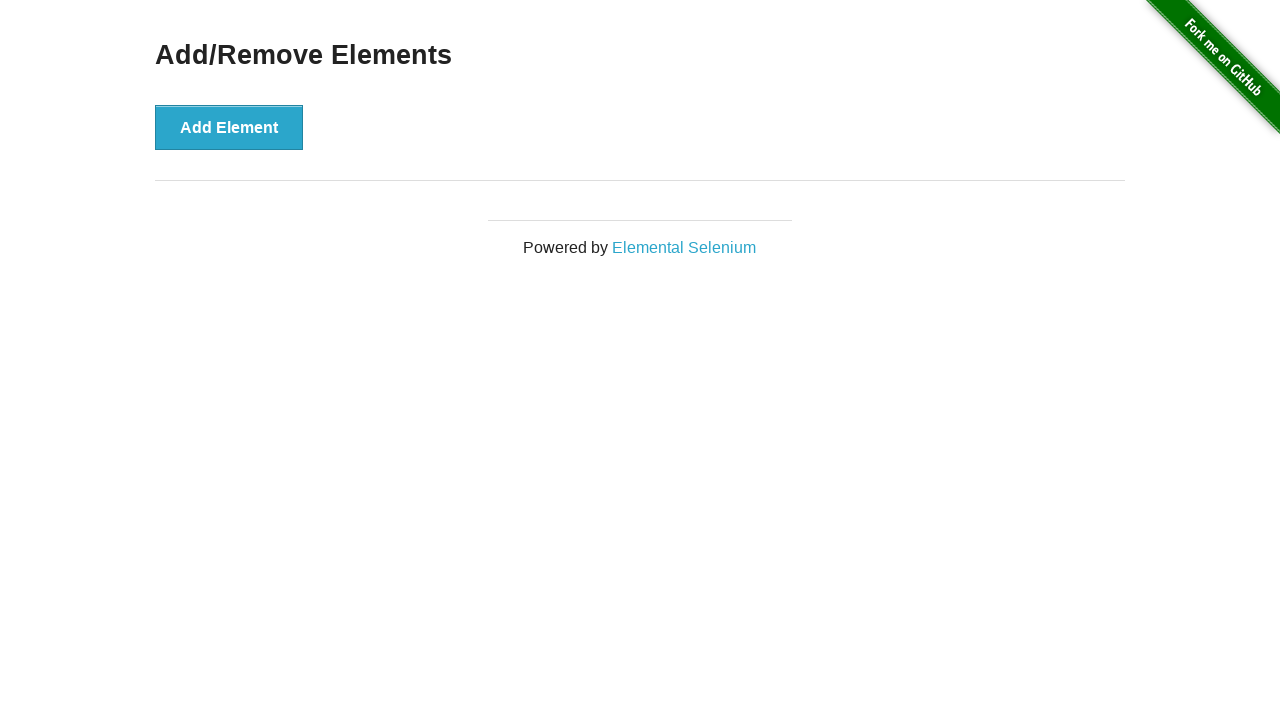

Clicked the Add Element button at (229, 127) on button[onclick='addElement()']
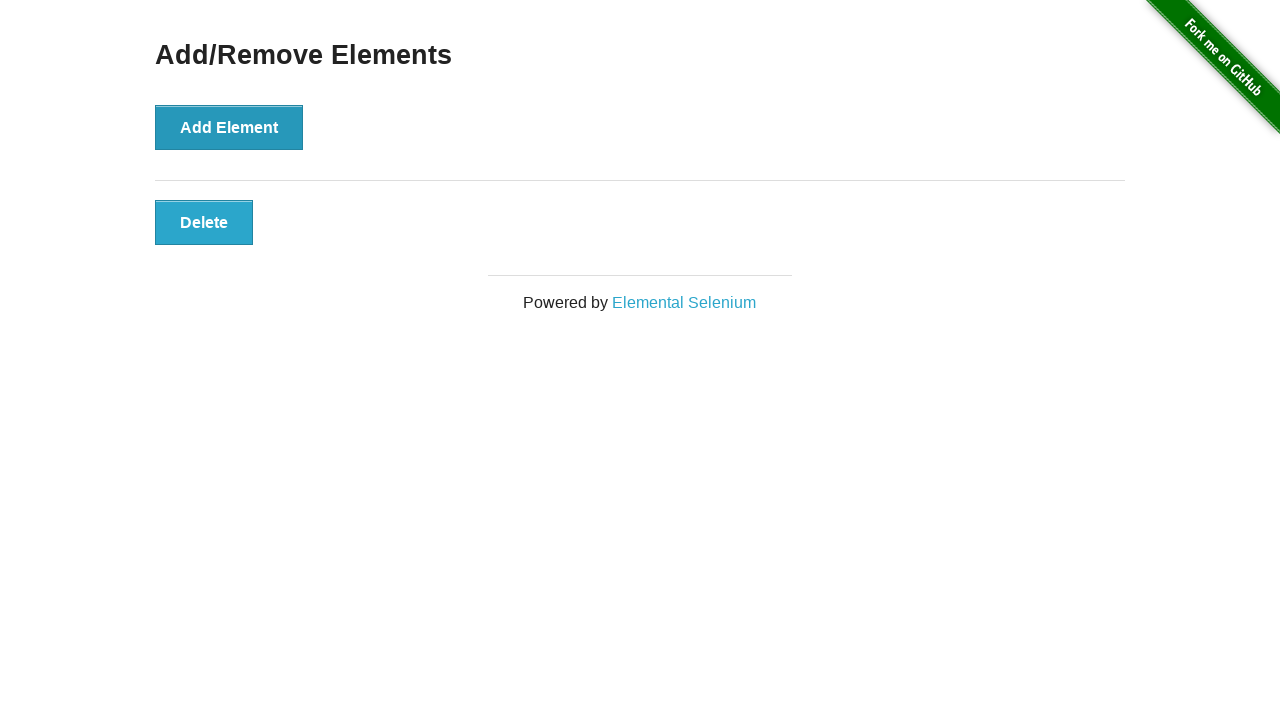

Delete button appeared and is visible
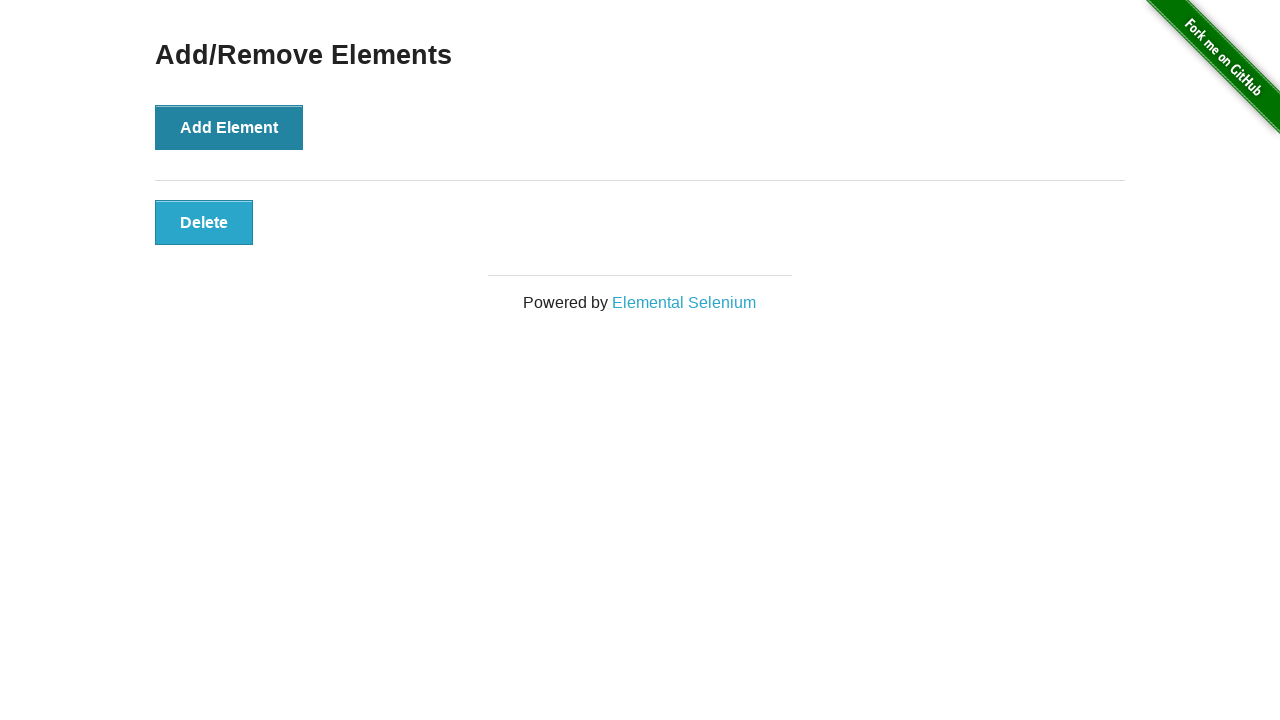

Clicked the Delete button at (204, 222) on button[onclick='deleteElement()']
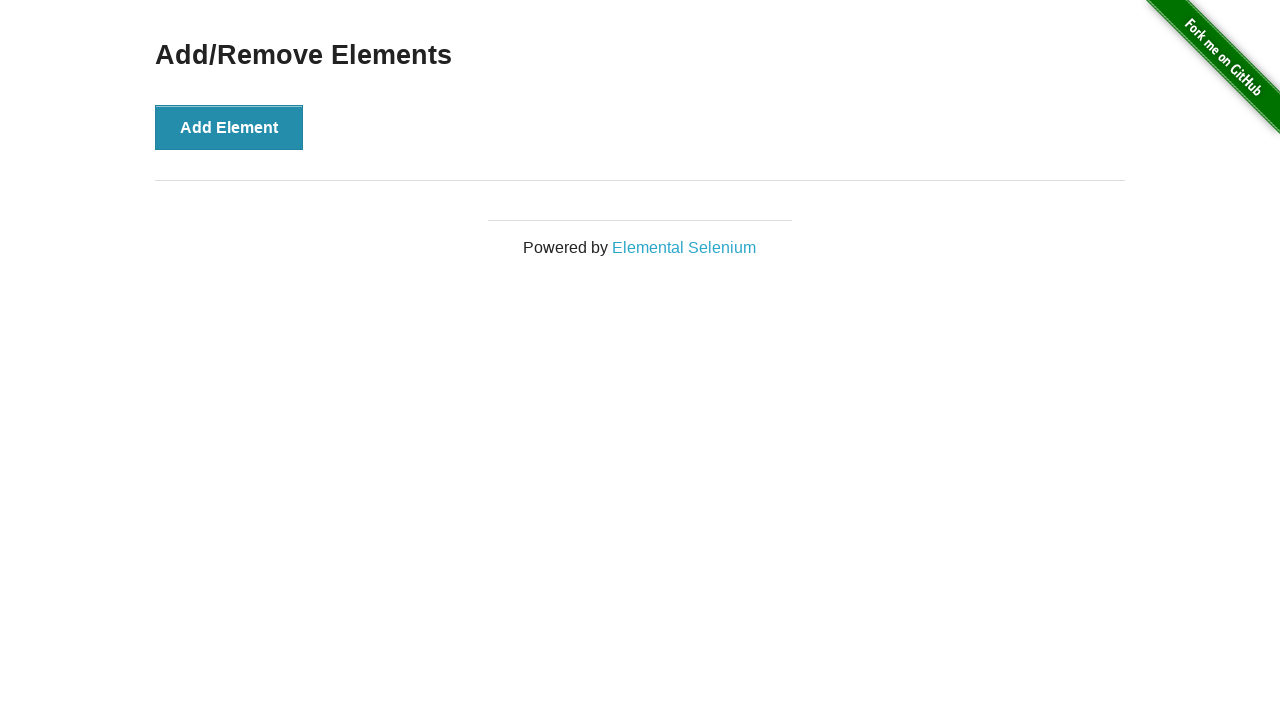

Verified the Add/Remove Elements heading is still visible
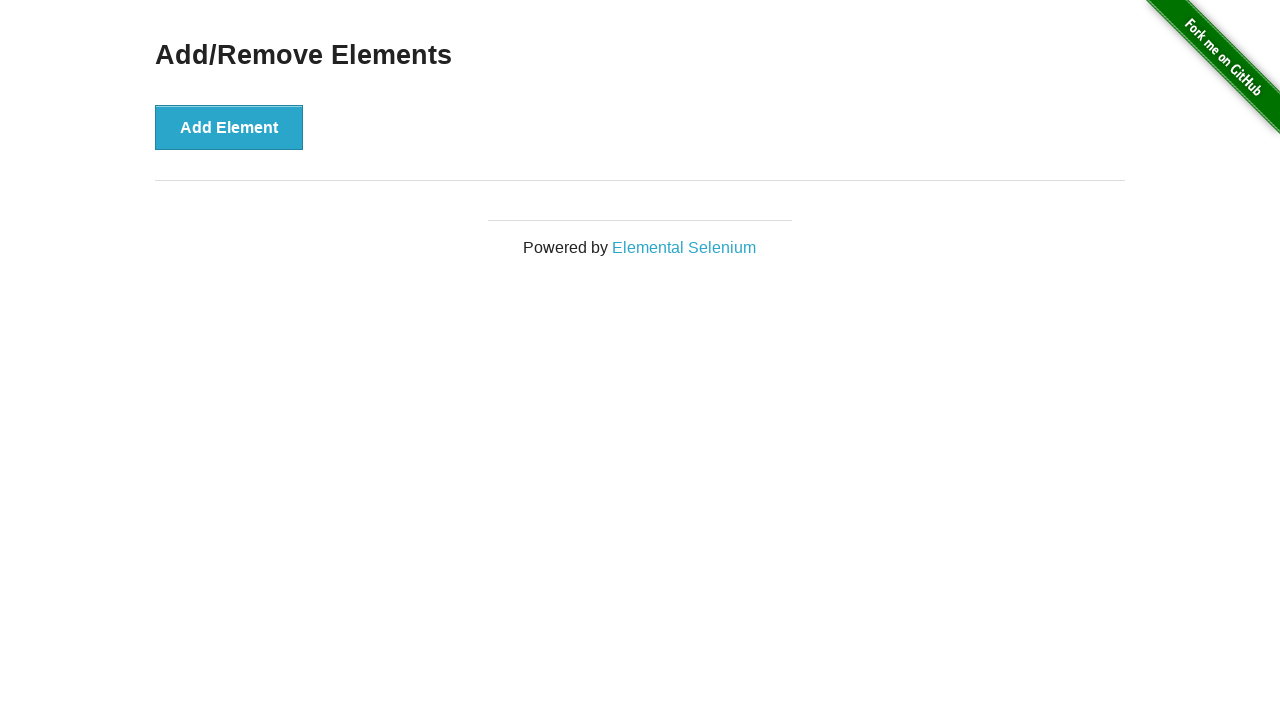

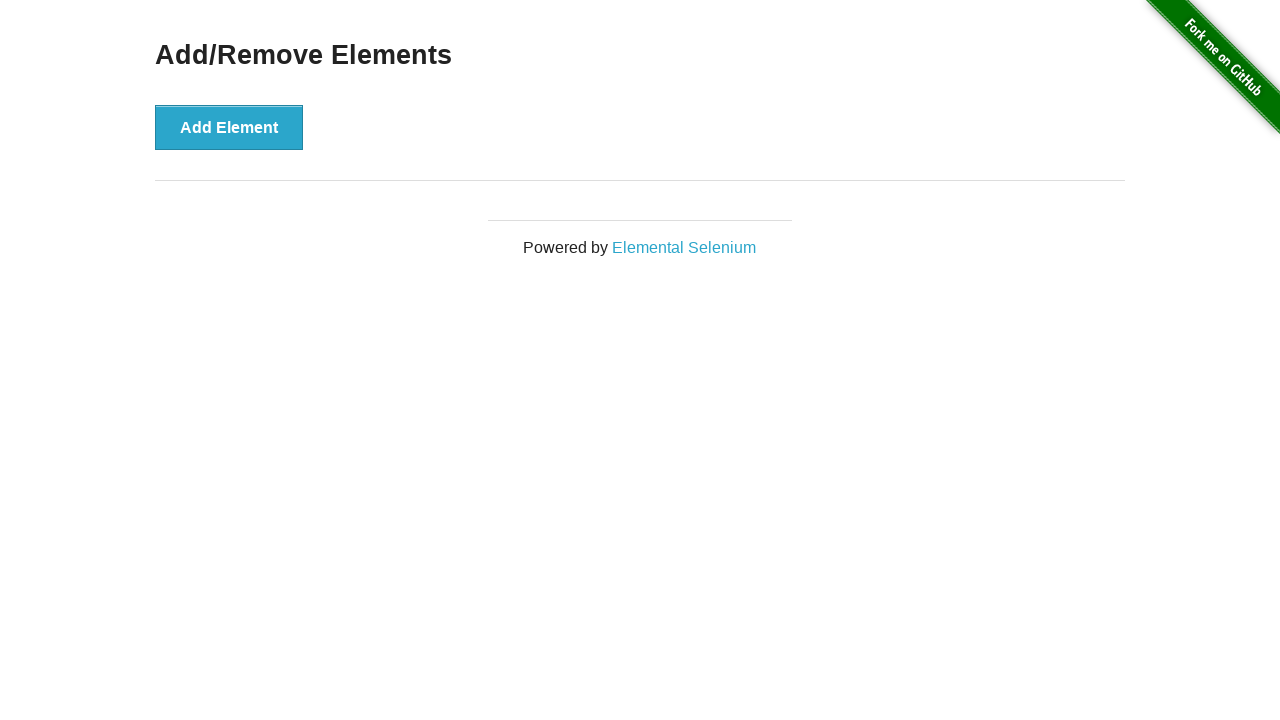